Tests sorting functionality by moving Item 7 to position 2 and verifying that Item 6 moves to position 7

Starting URL: http://jqueryui.com/sortable/

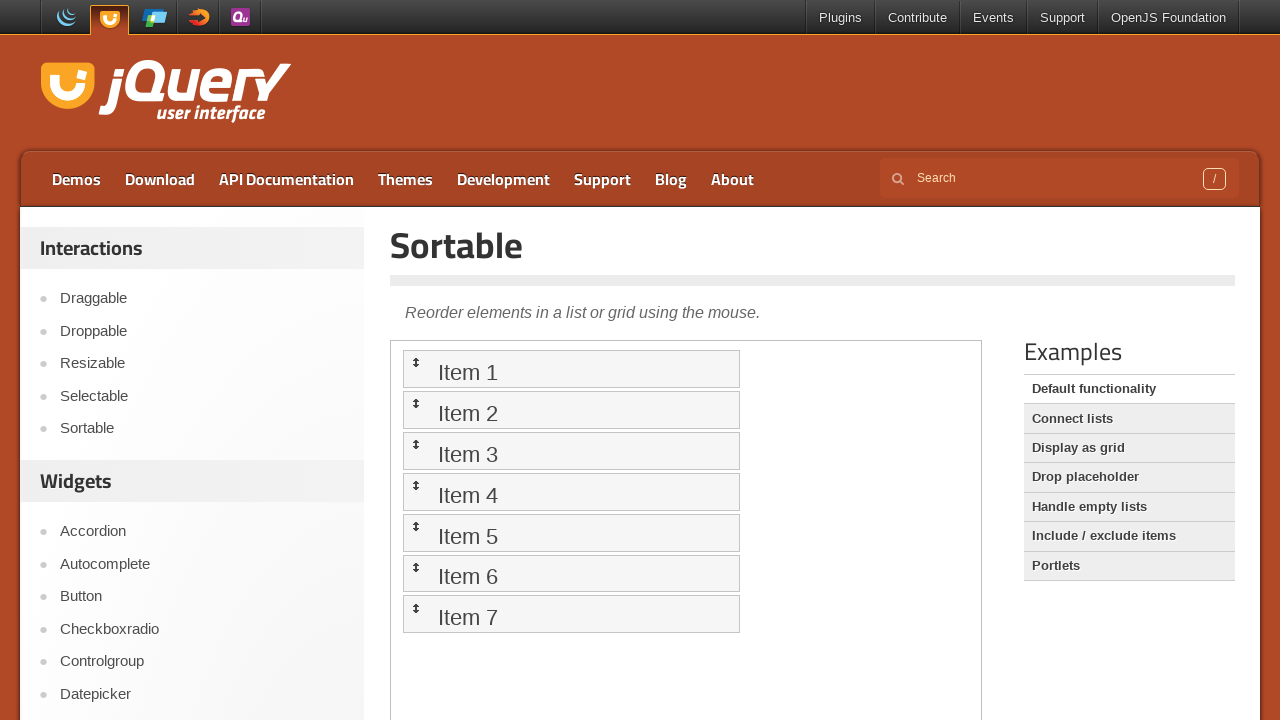

Located iframe containing sortable list
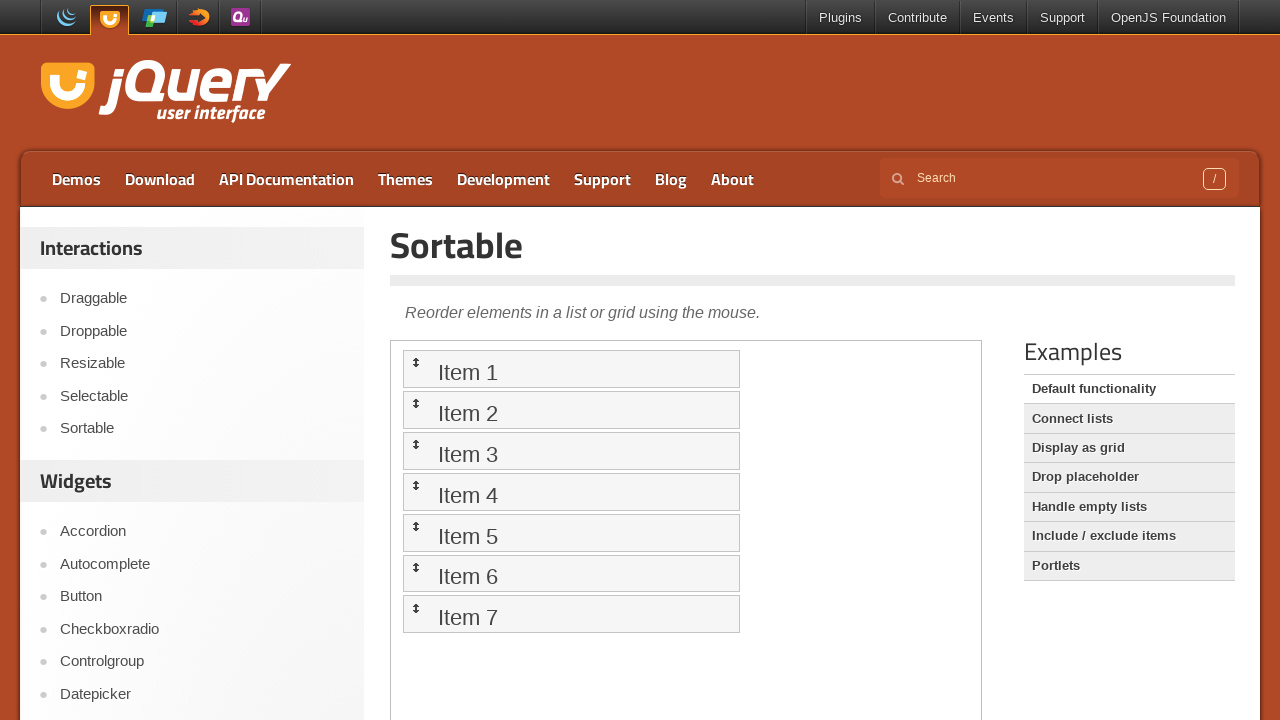

Located Item 7 in sortable list
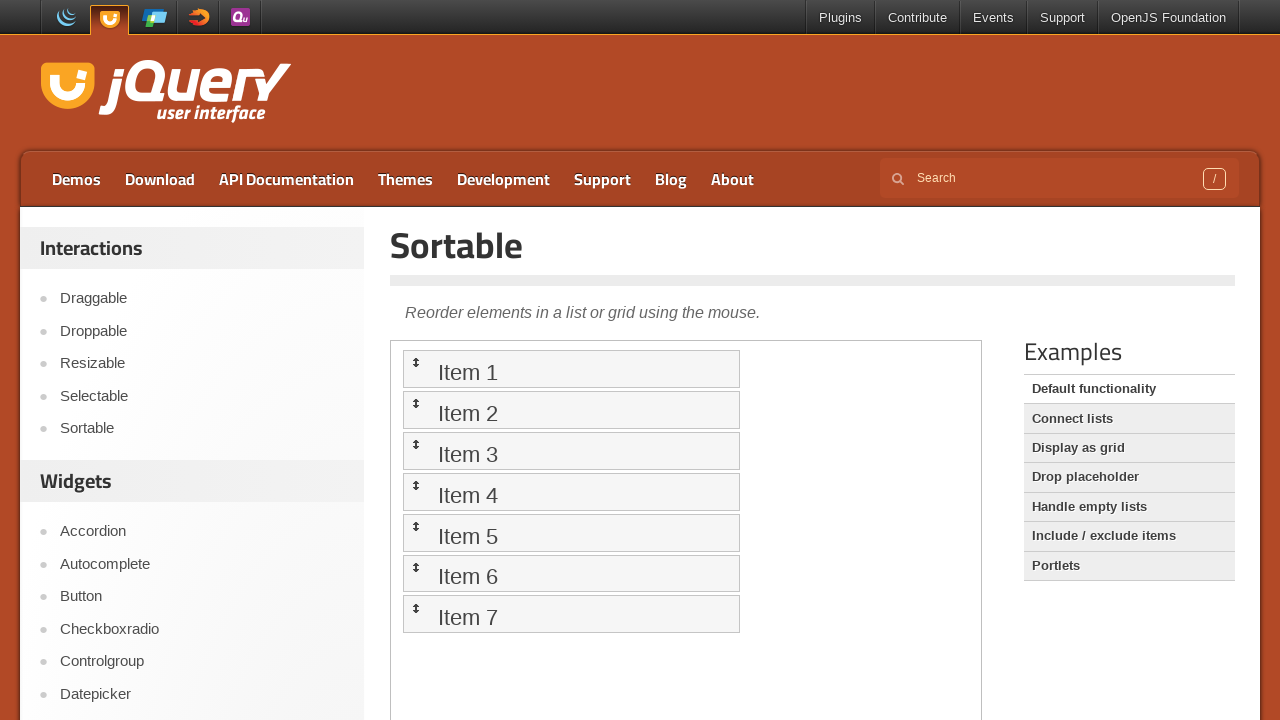

Located Item 2 (target position) in sortable list
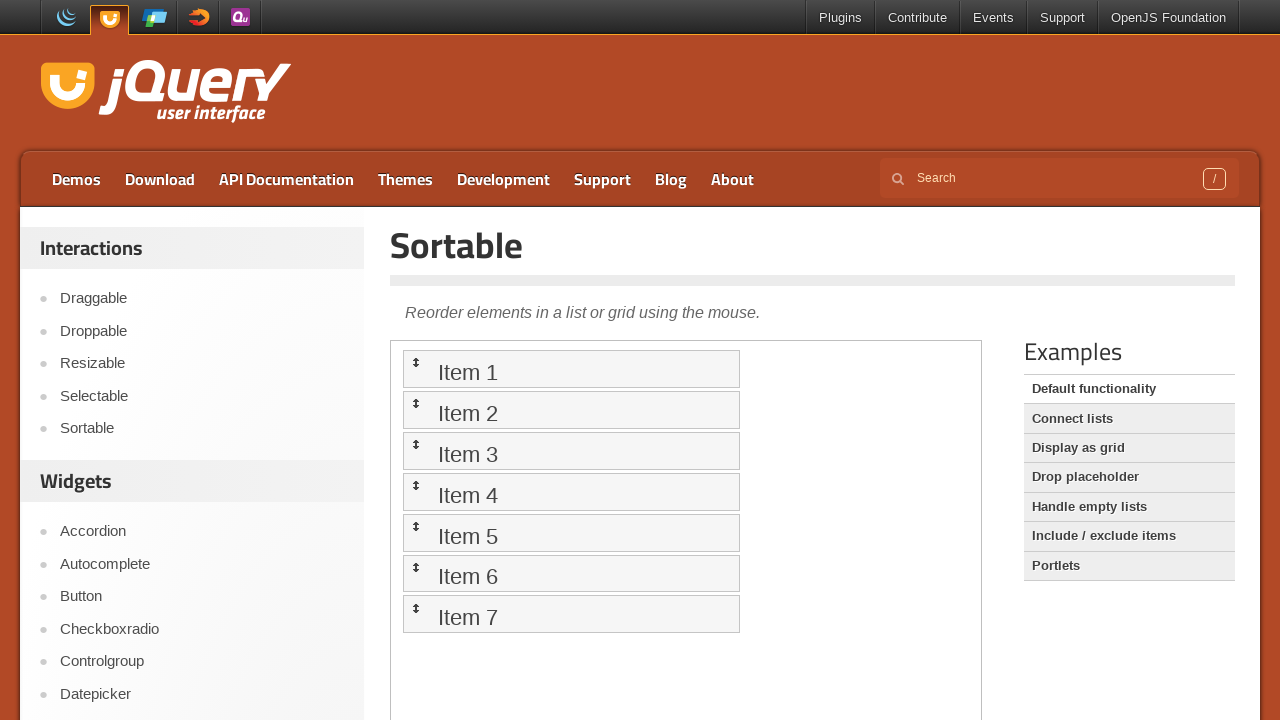

Dragged Item 7 to position 2 at (571, 410)
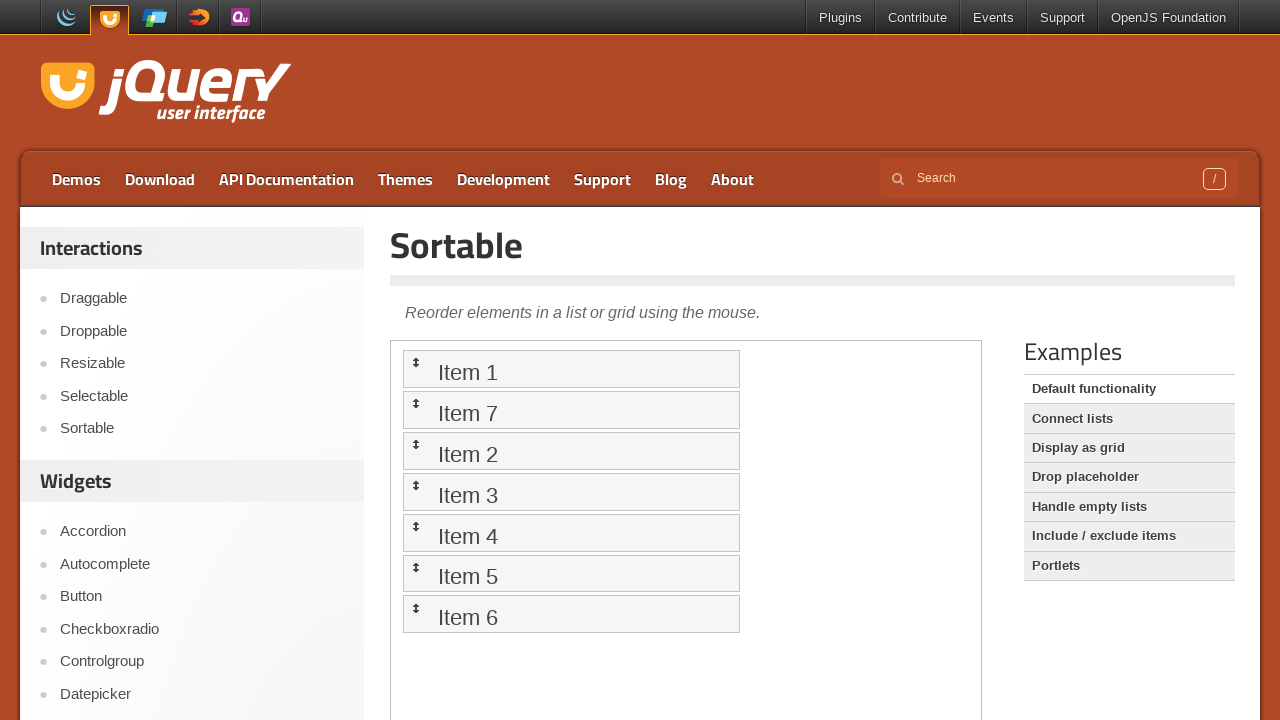

Located item now in position 7 to verify sort
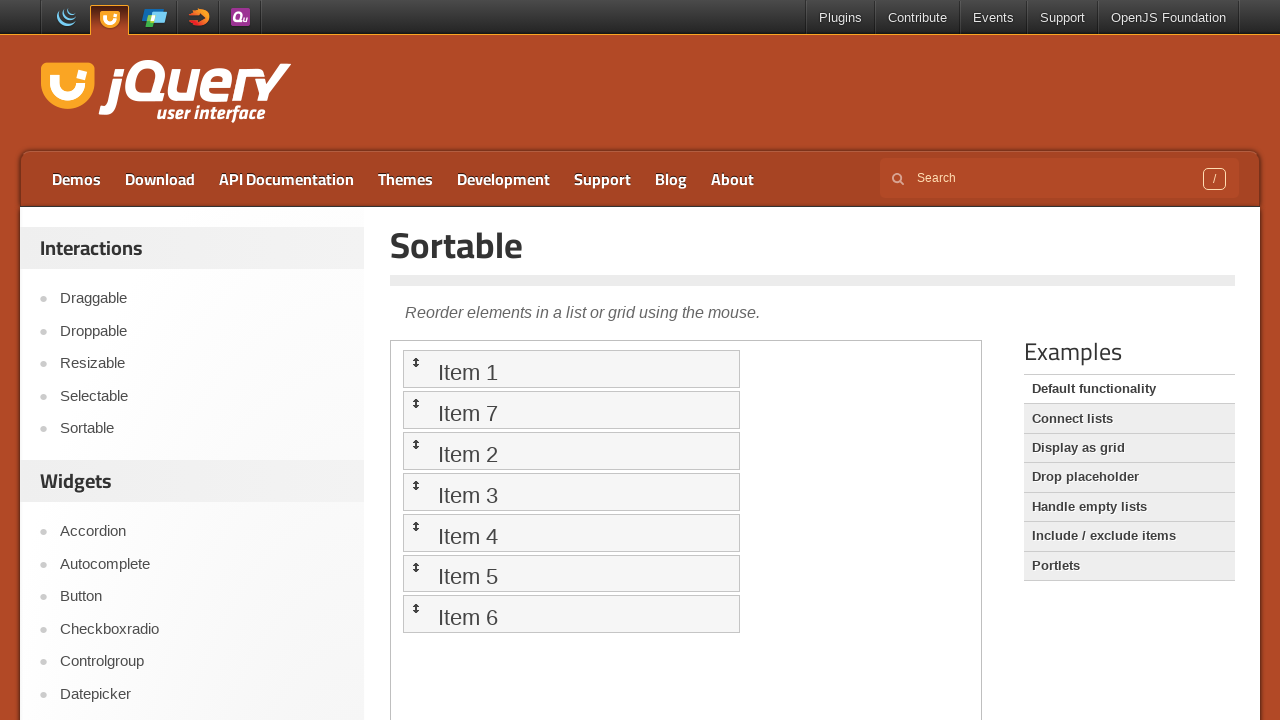

Verified Item 6 is now in position 7 after sort
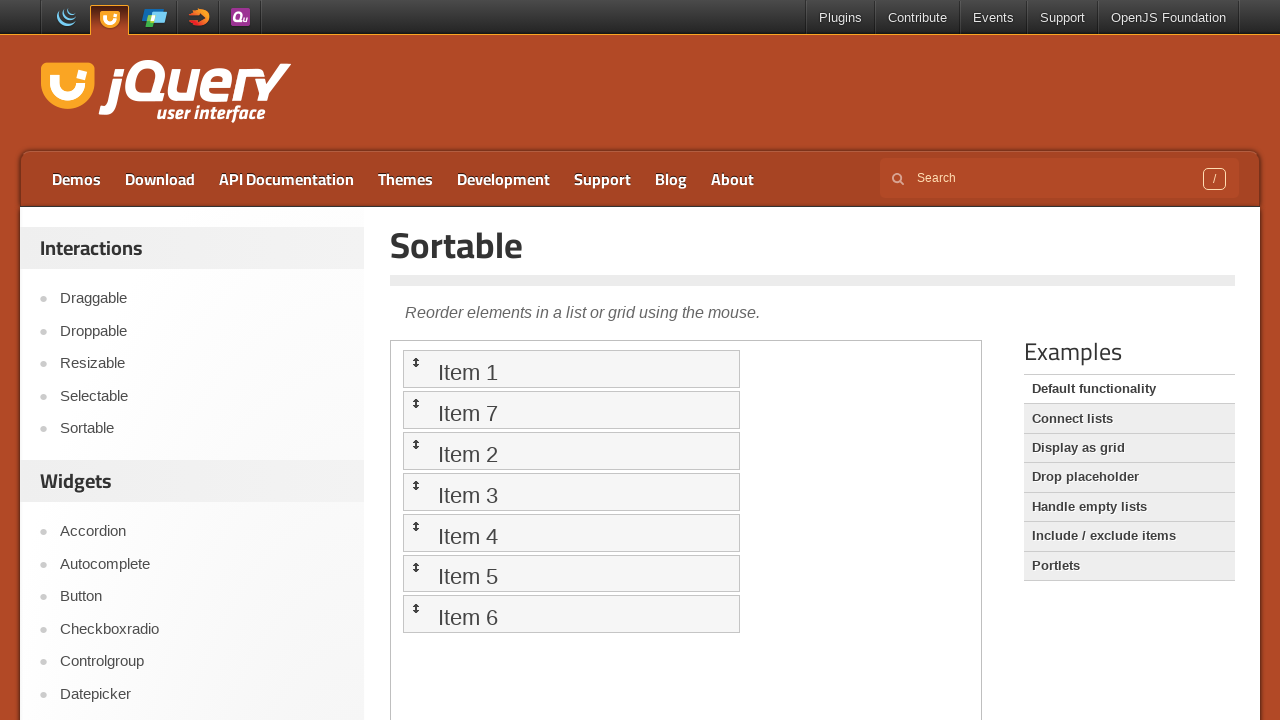

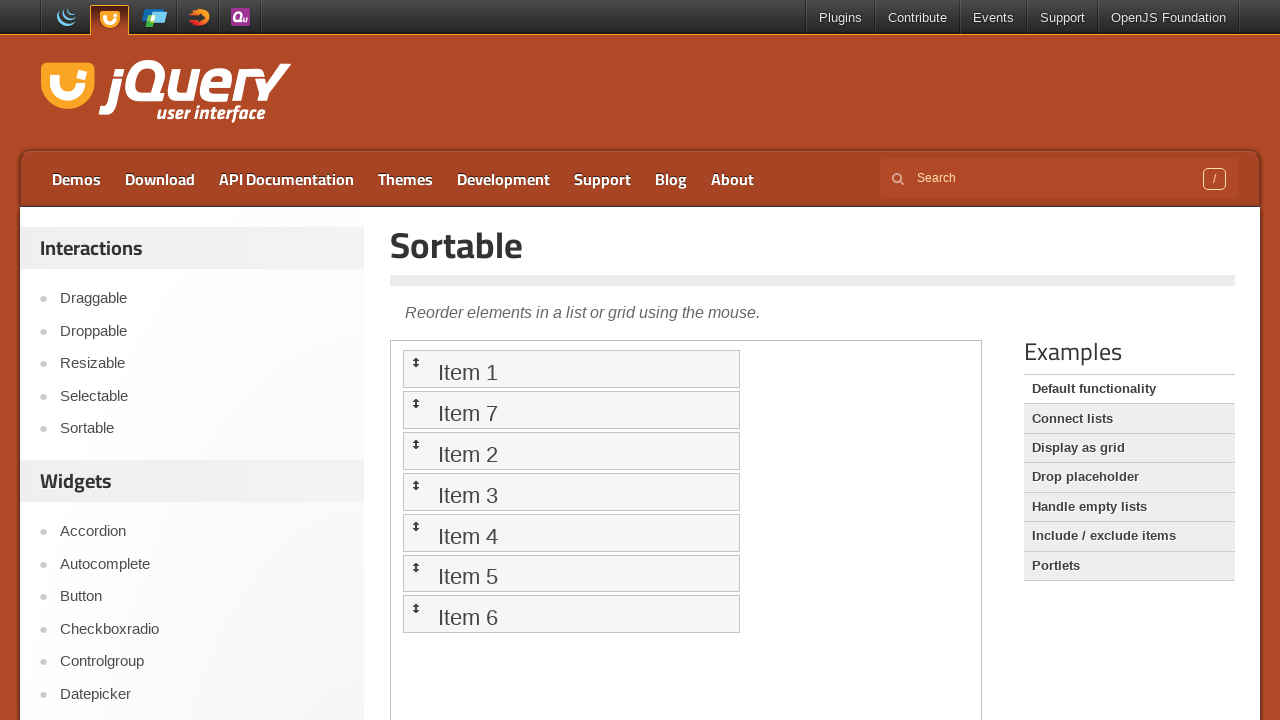